Tests editing a todo item by double-clicking and changing the text

Starting URL: https://demo.playwright.dev/todomvc

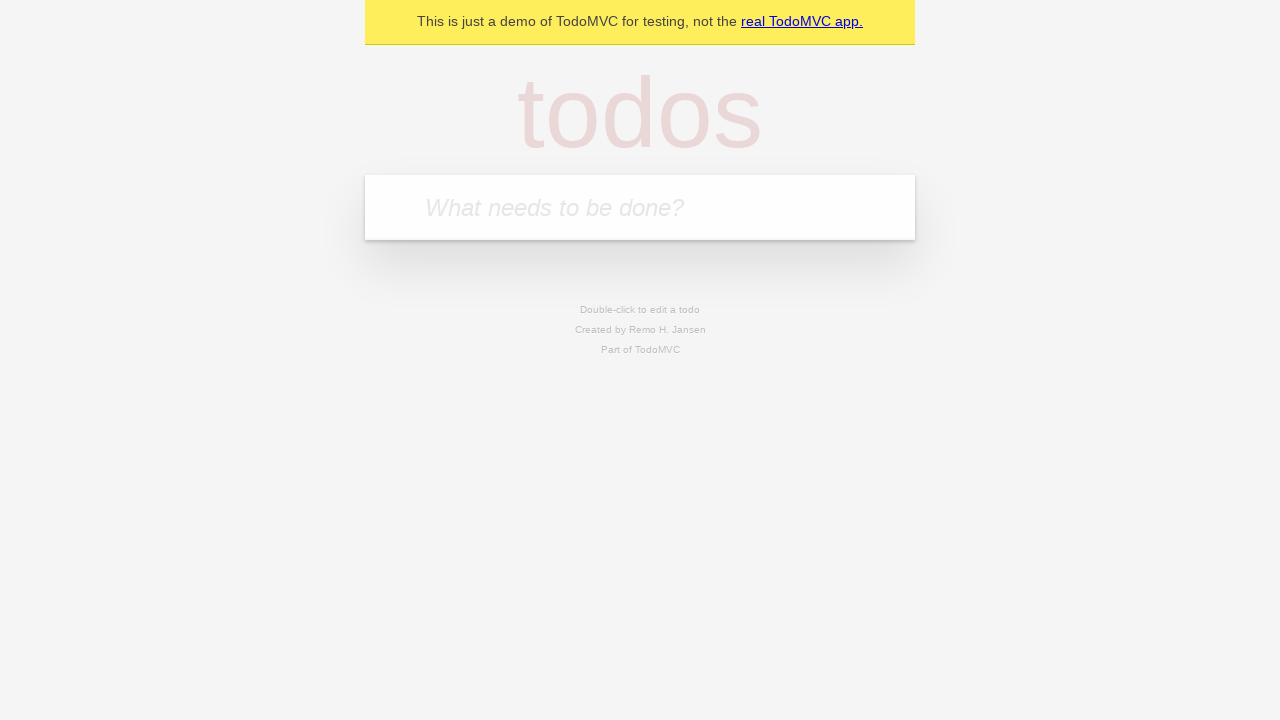

Filled todo input with 'buy some cheese' on internal:attr=[placeholder="What needs to be done?"i]
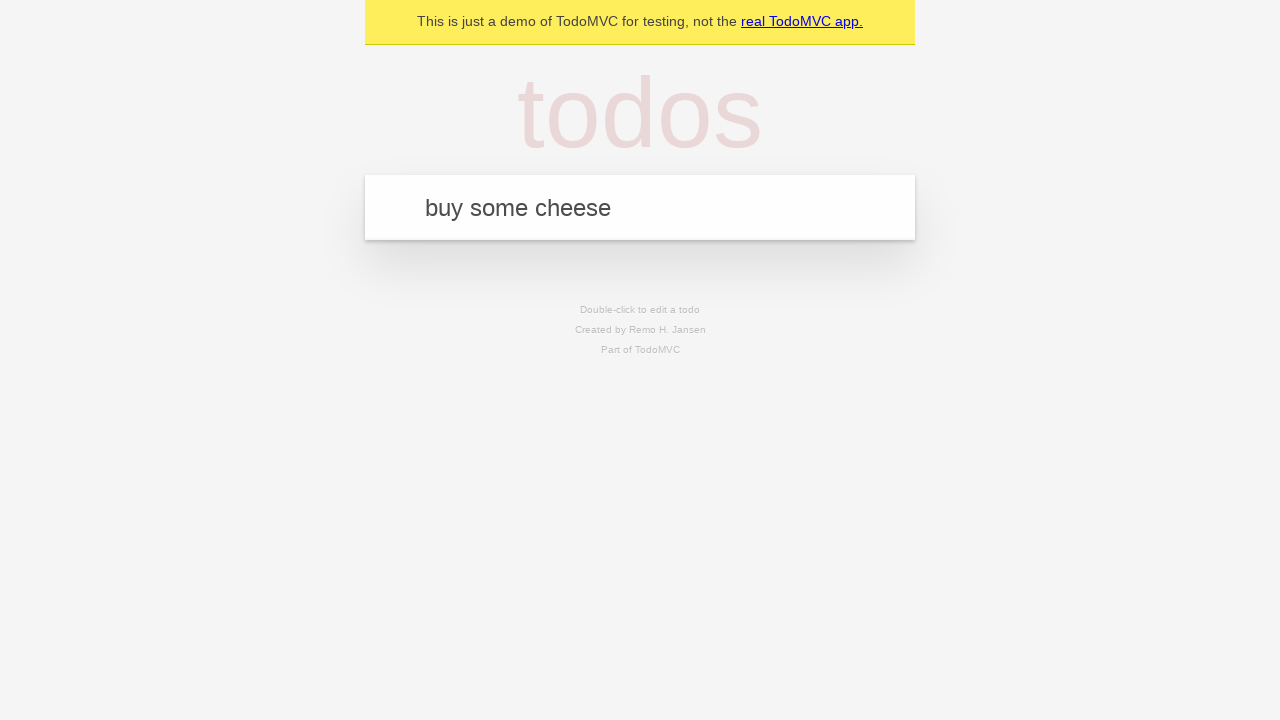

Pressed Enter to create first todo on internal:attr=[placeholder="What needs to be done?"i]
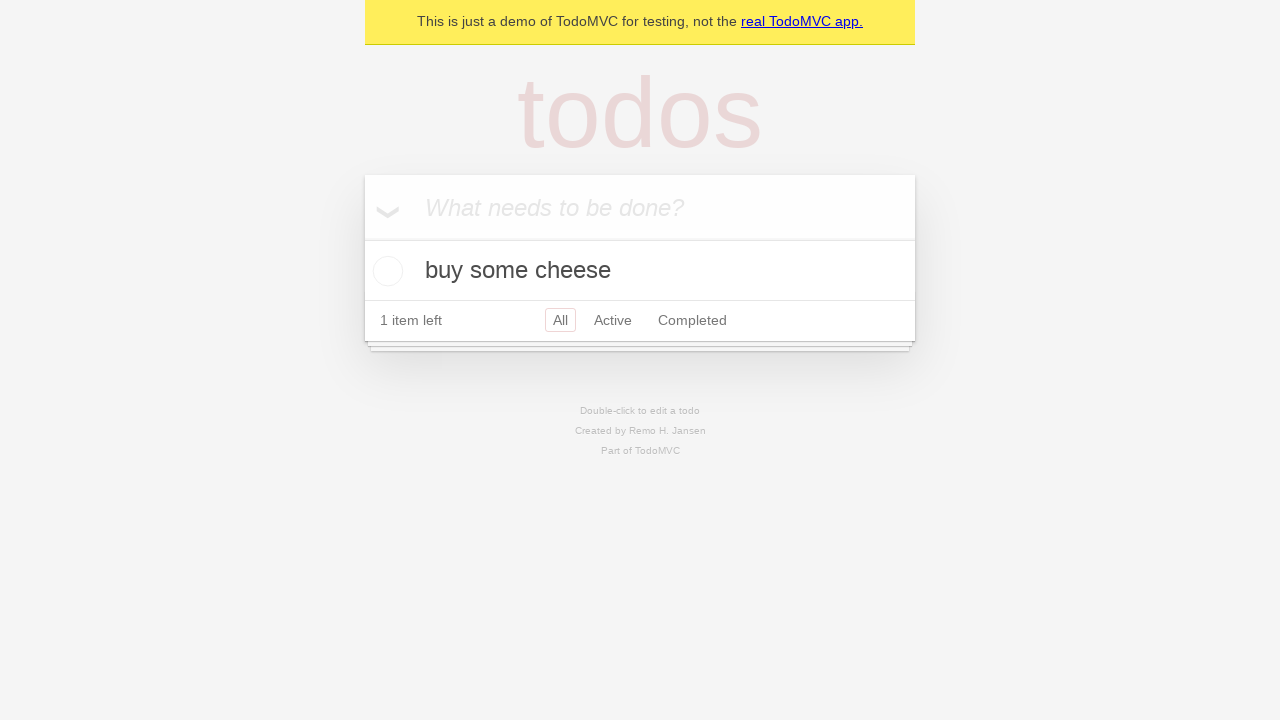

Filled todo input with 'feed the cat' on internal:attr=[placeholder="What needs to be done?"i]
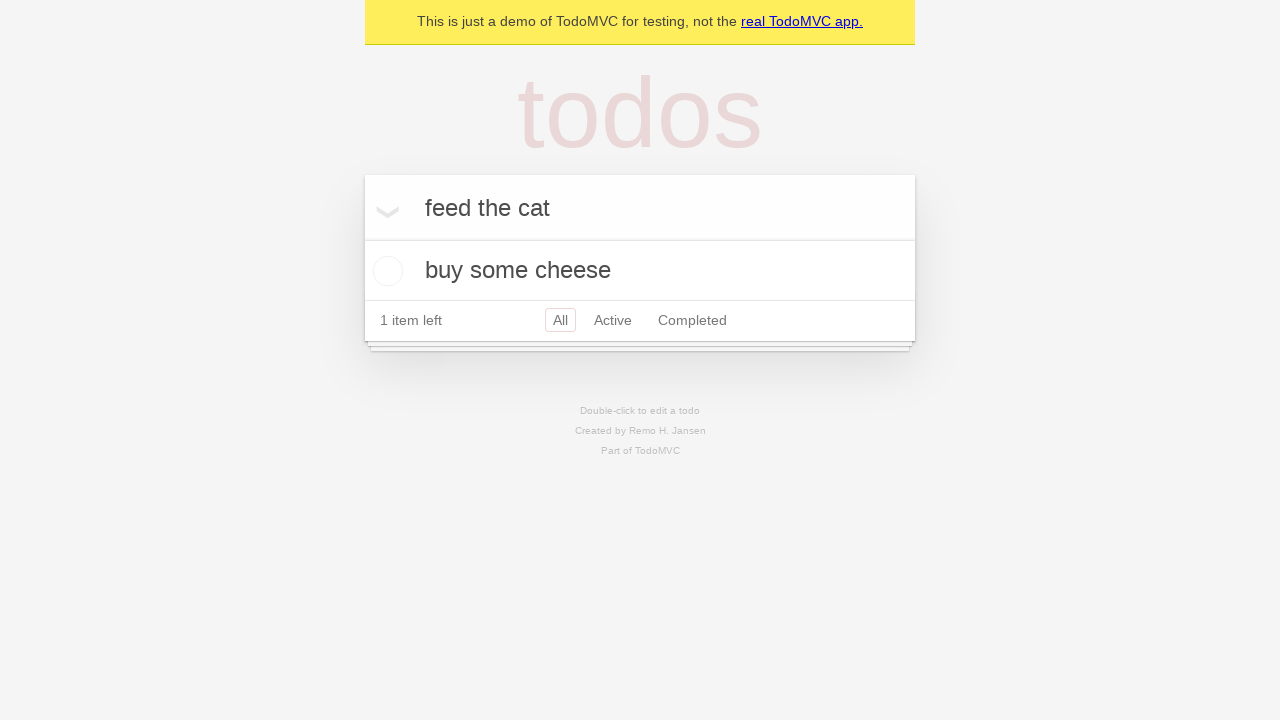

Pressed Enter to create second todo on internal:attr=[placeholder="What needs to be done?"i]
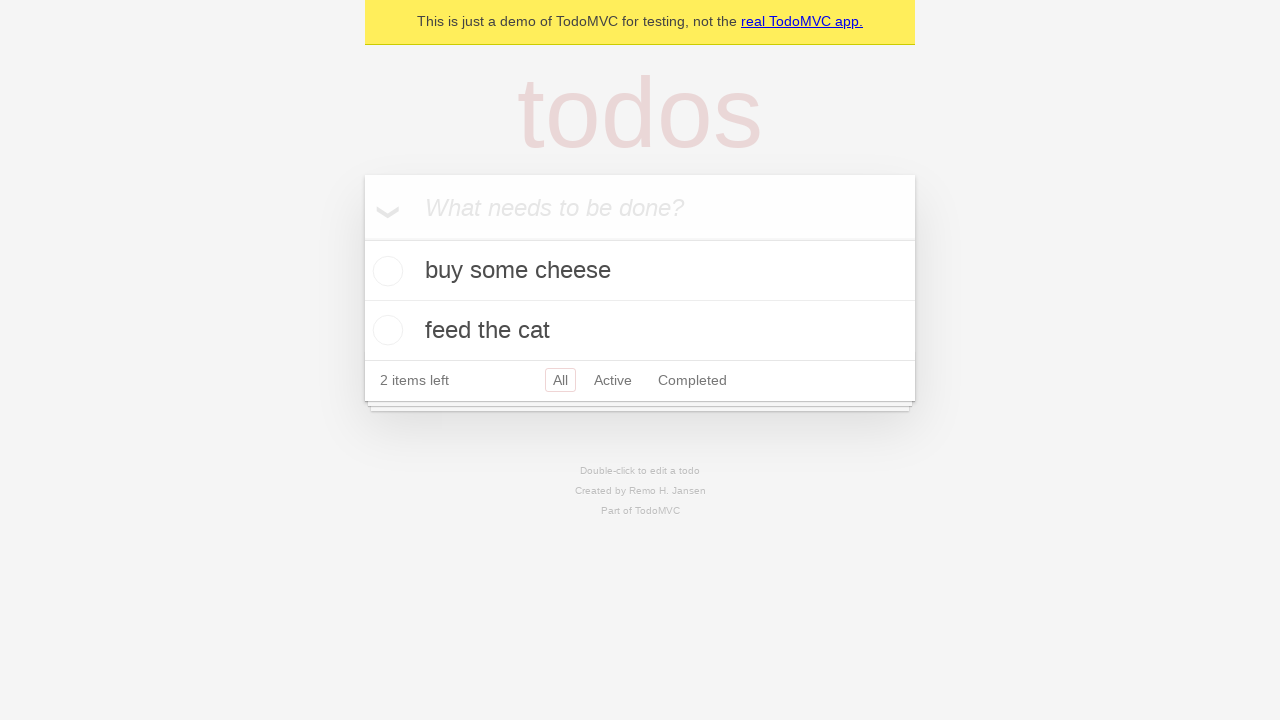

Filled todo input with 'book a doctors appointment' on internal:attr=[placeholder="What needs to be done?"i]
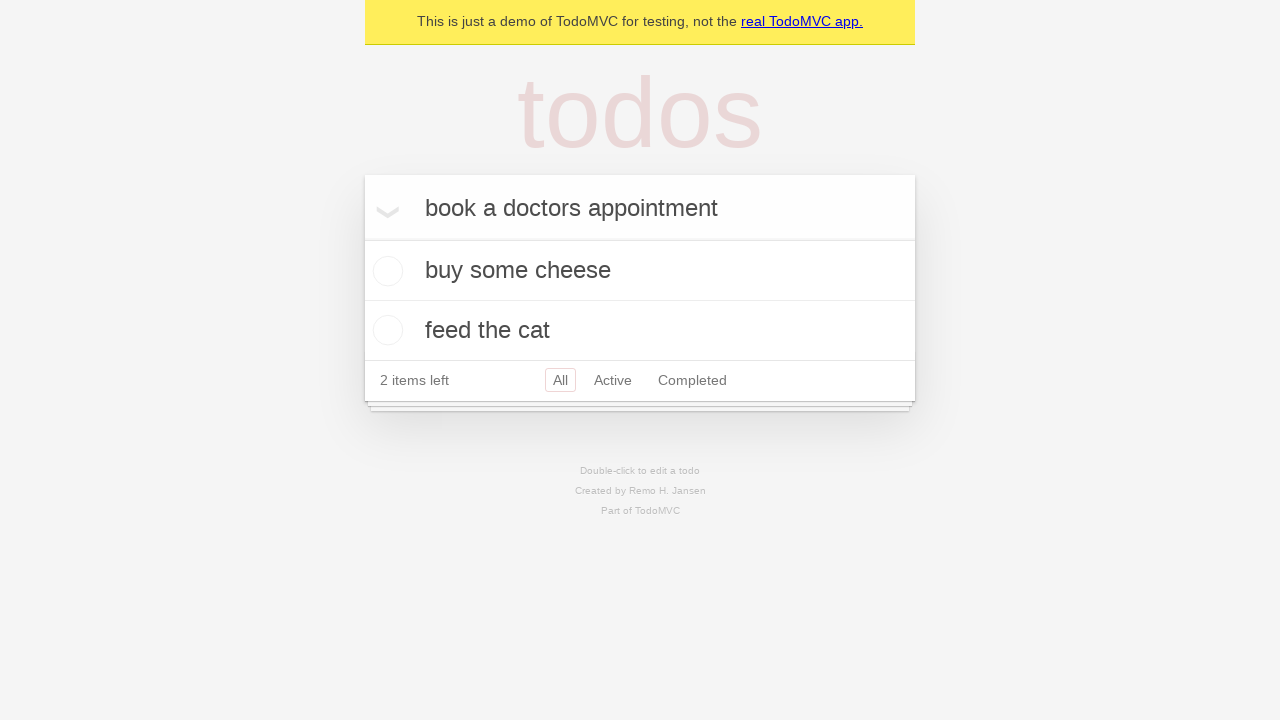

Pressed Enter to create third todo on internal:attr=[placeholder="What needs to be done?"i]
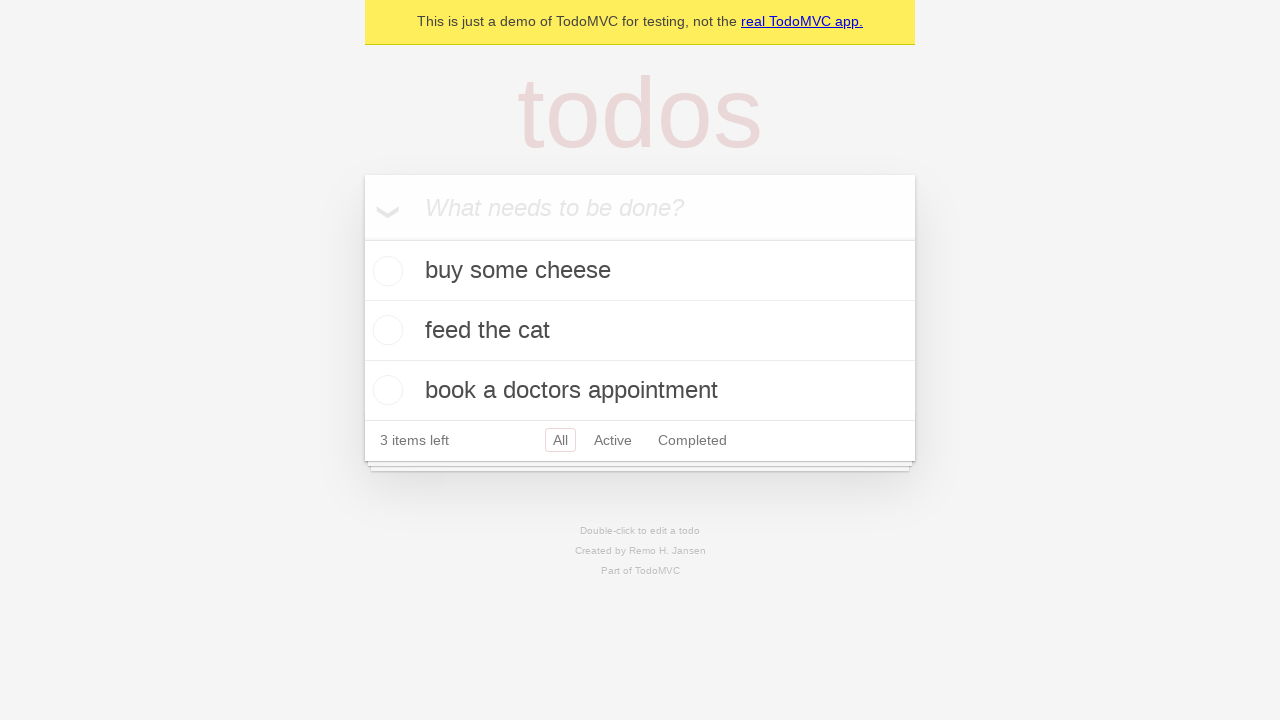

Double-clicked second todo item to enter edit mode at (640, 331) on internal:testid=[data-testid="todo-item"s] >> nth=1
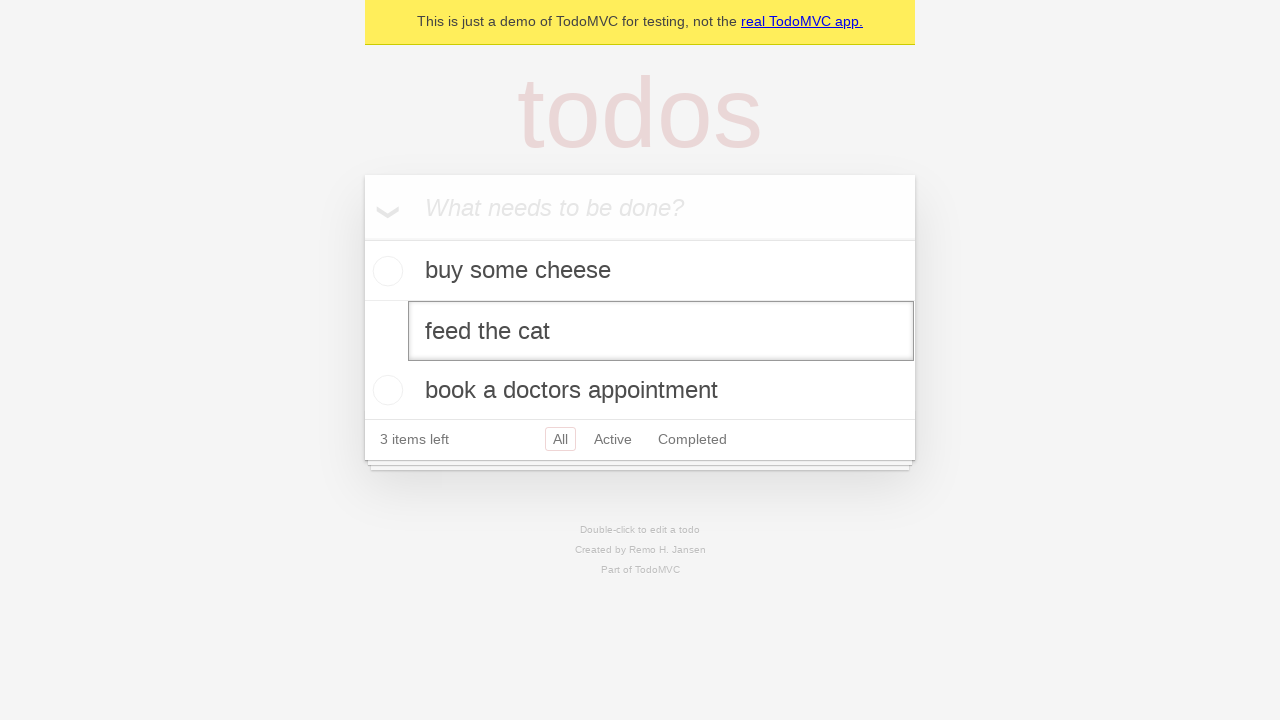

Changed todo text to 'buy some sausages' on internal:testid=[data-testid="todo-item"s] >> nth=1 >> internal:role=textbox[nam
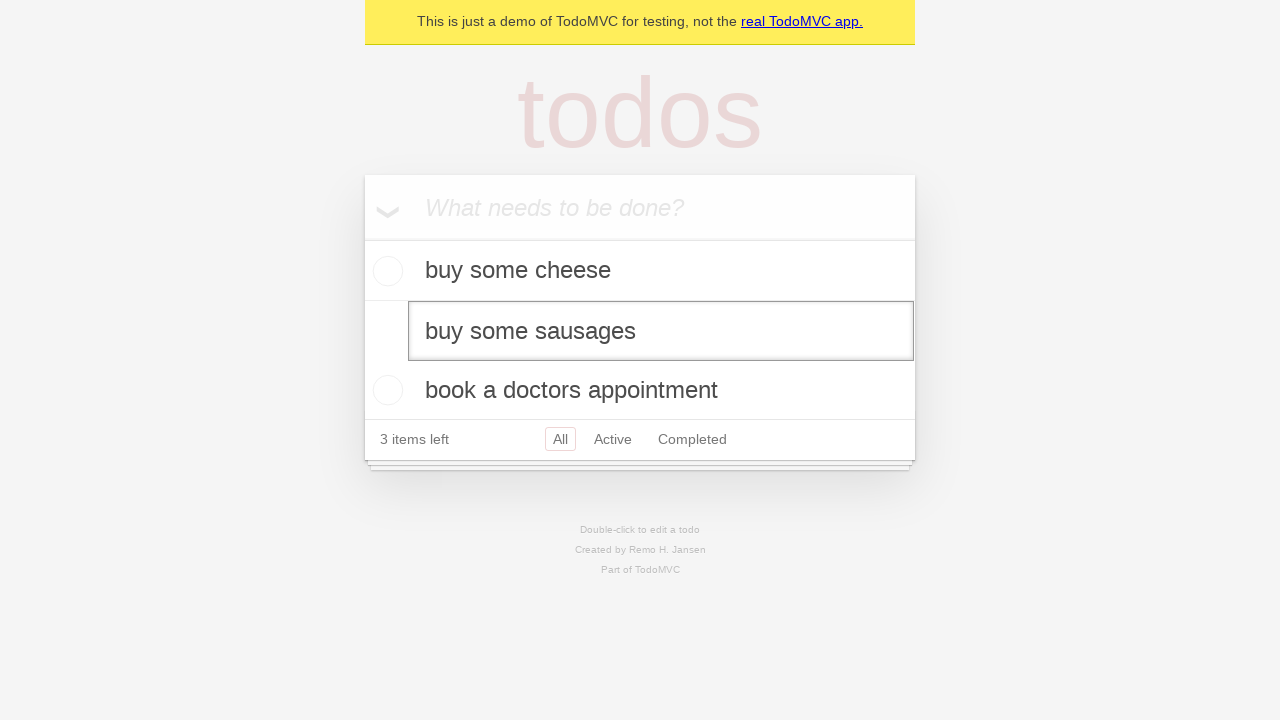

Pressed Enter to save edited todo item on internal:testid=[data-testid="todo-item"s] >> nth=1 >> internal:role=textbox[nam
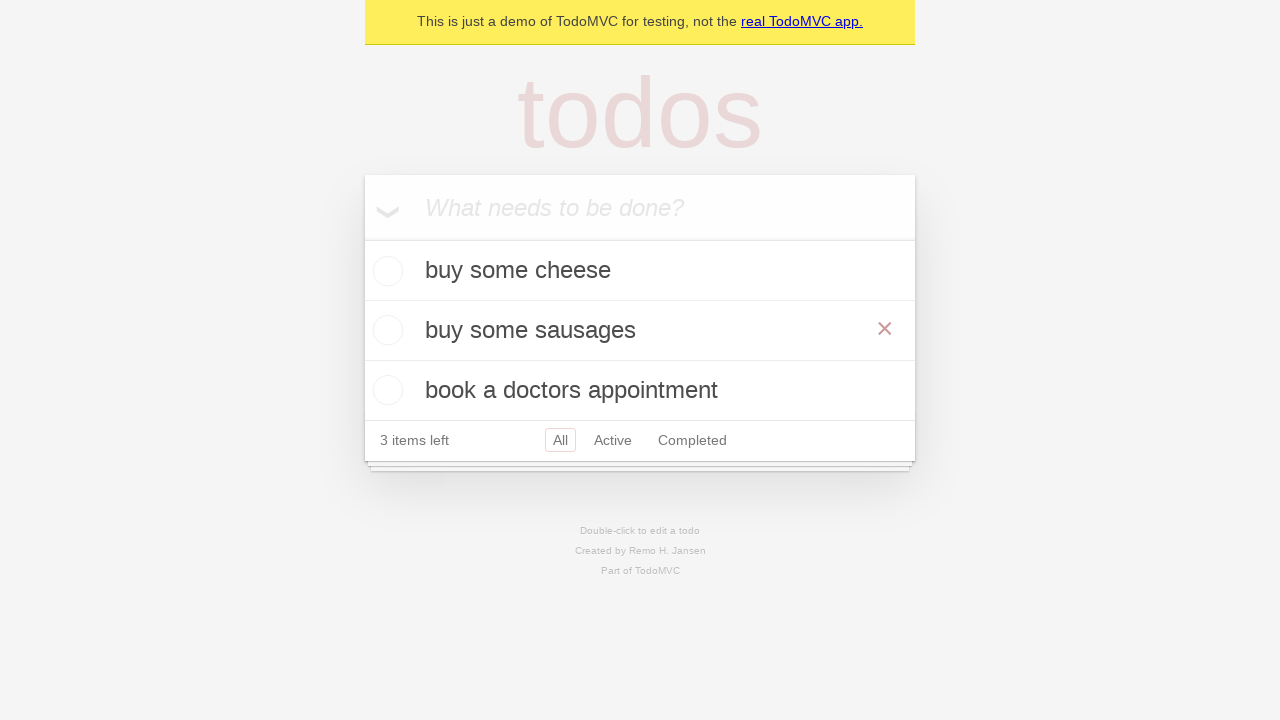

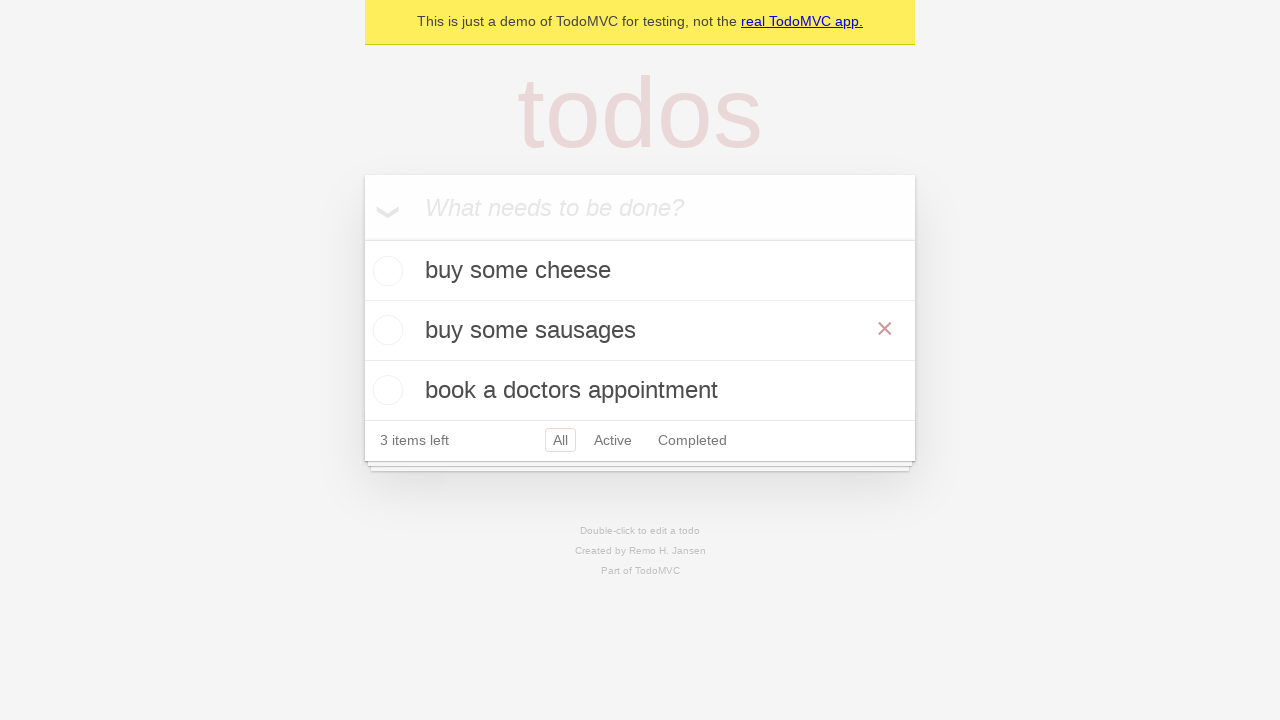